Tests drag and drop functionality by dragging an element to two different drop zones

Starting URL: https://v1.training-support.net/selenium/drag-drop

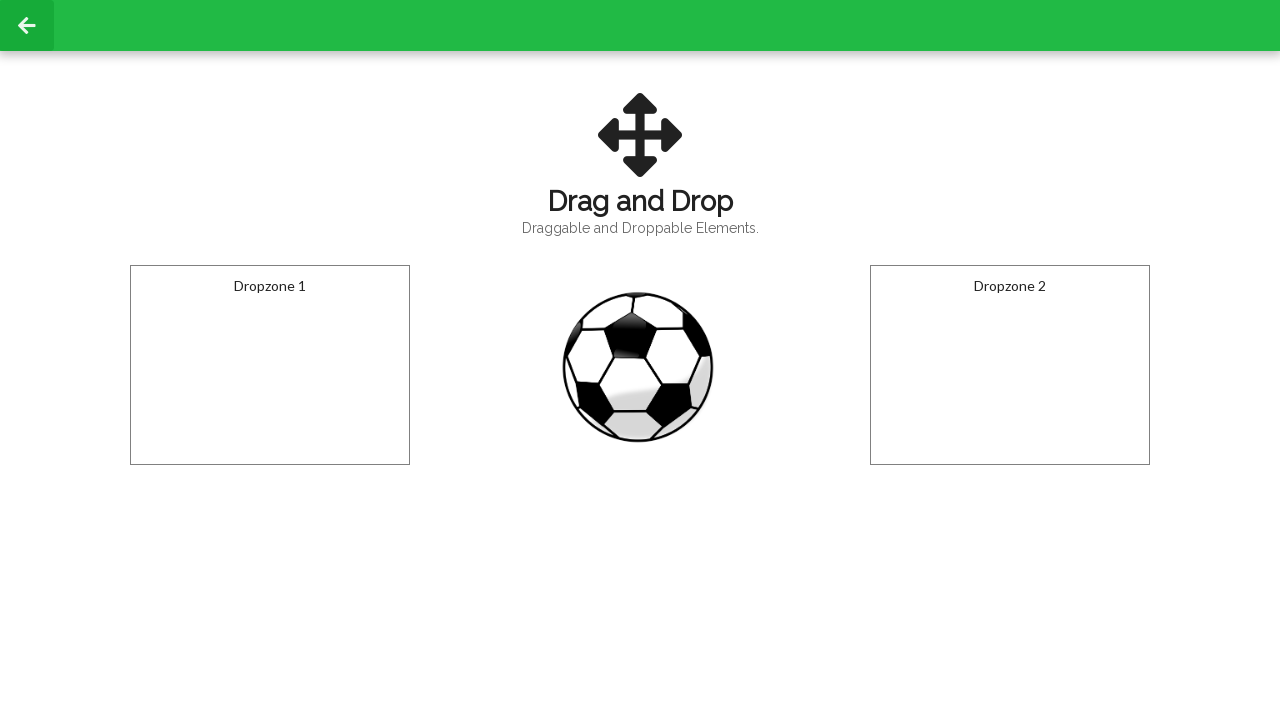

Located draggable element
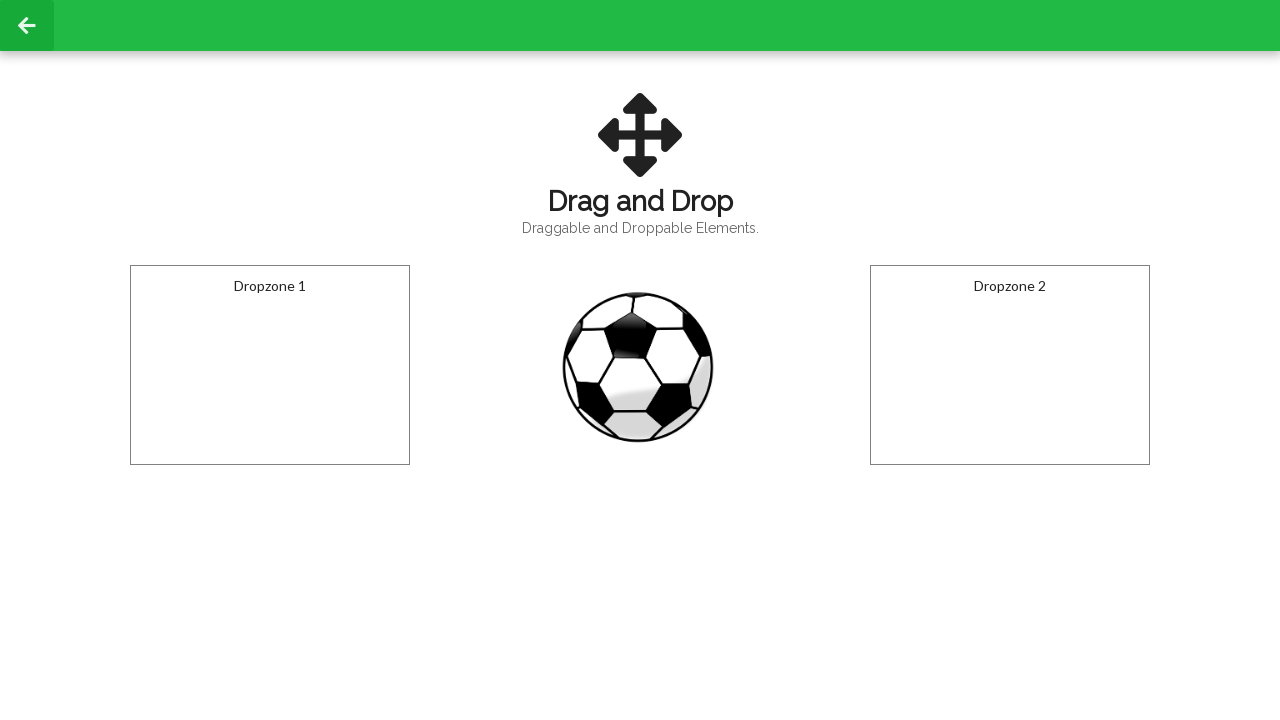

Located droppable element
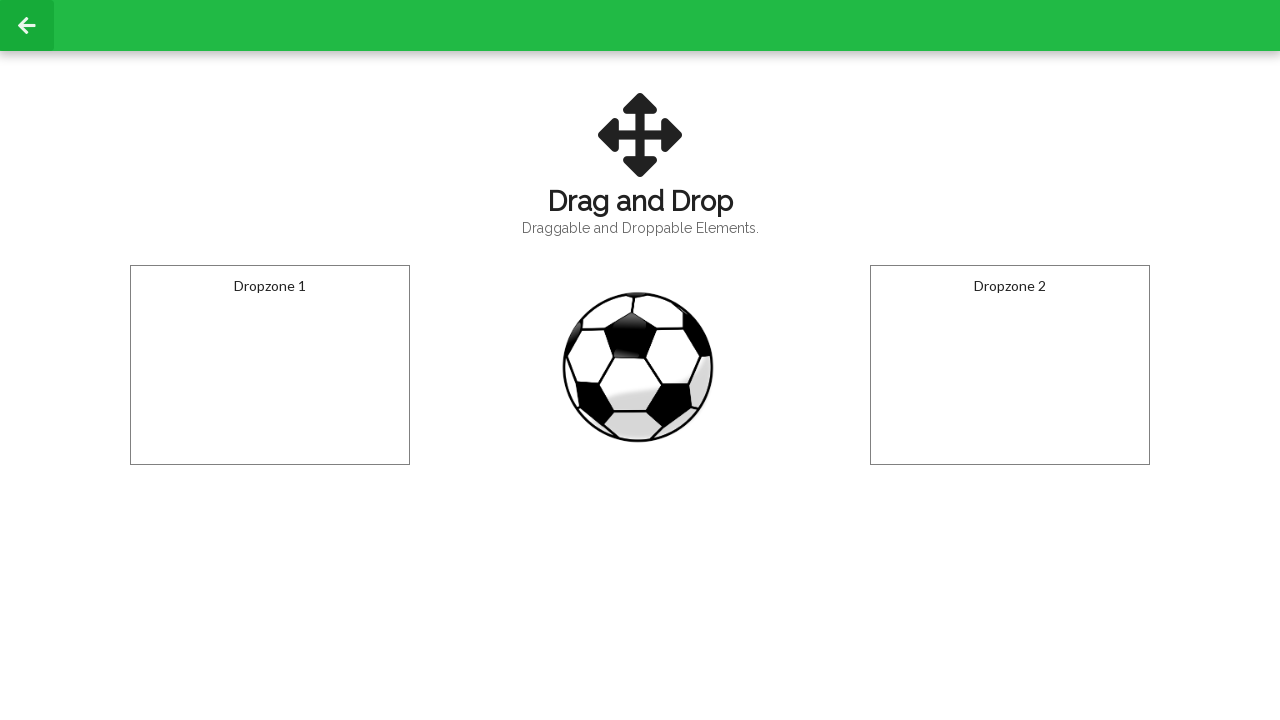

Retrieved bounding box for draggable element
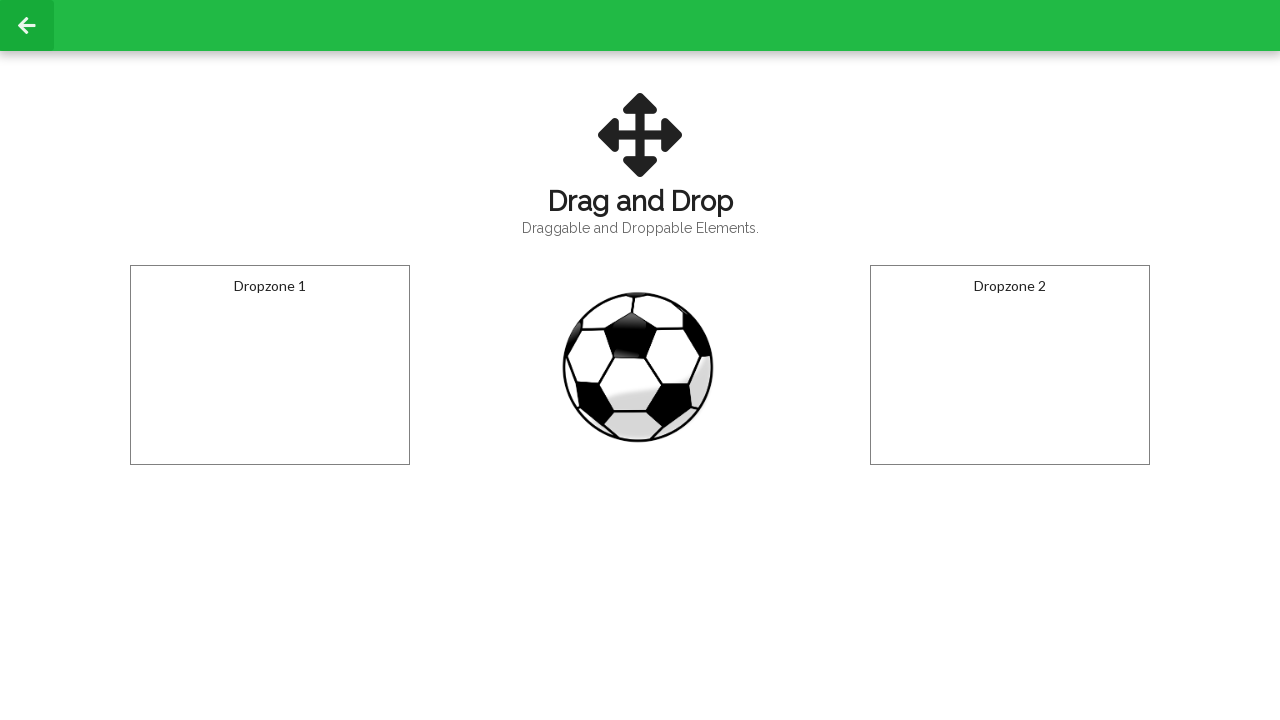

Retrieved bounding box for droppable element
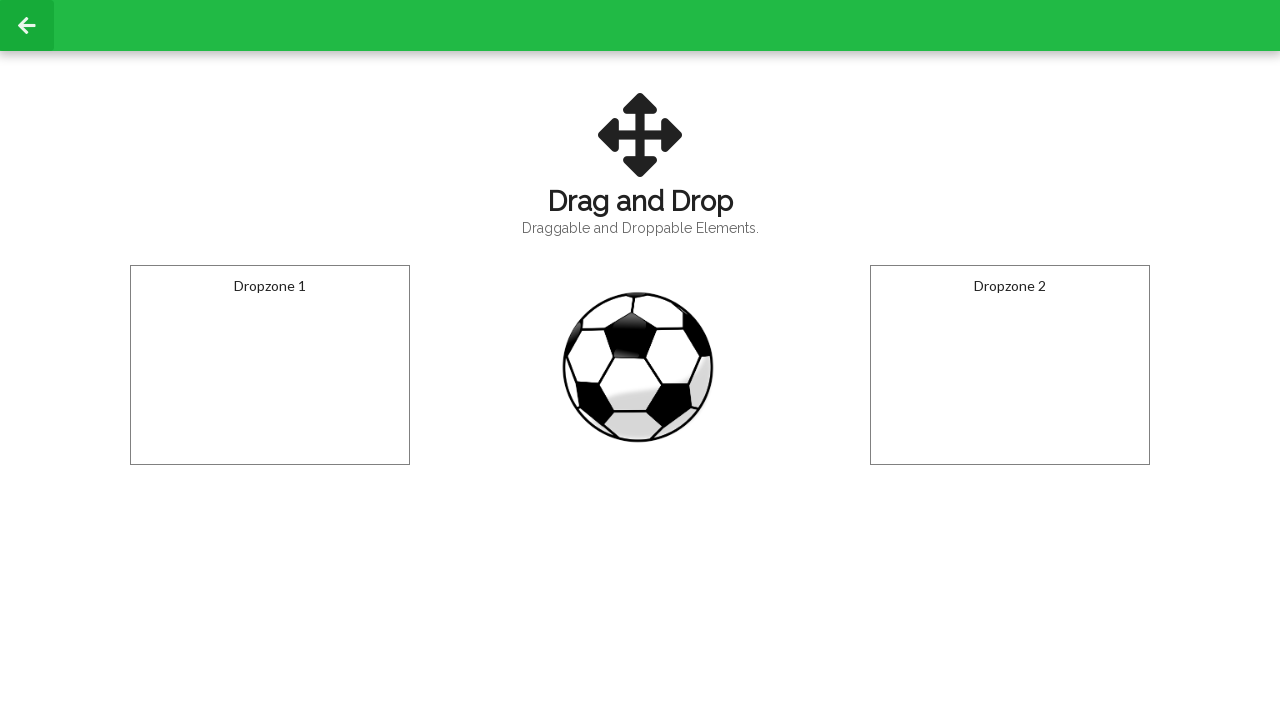

Moved mouse to center of draggable element at (640, 365)
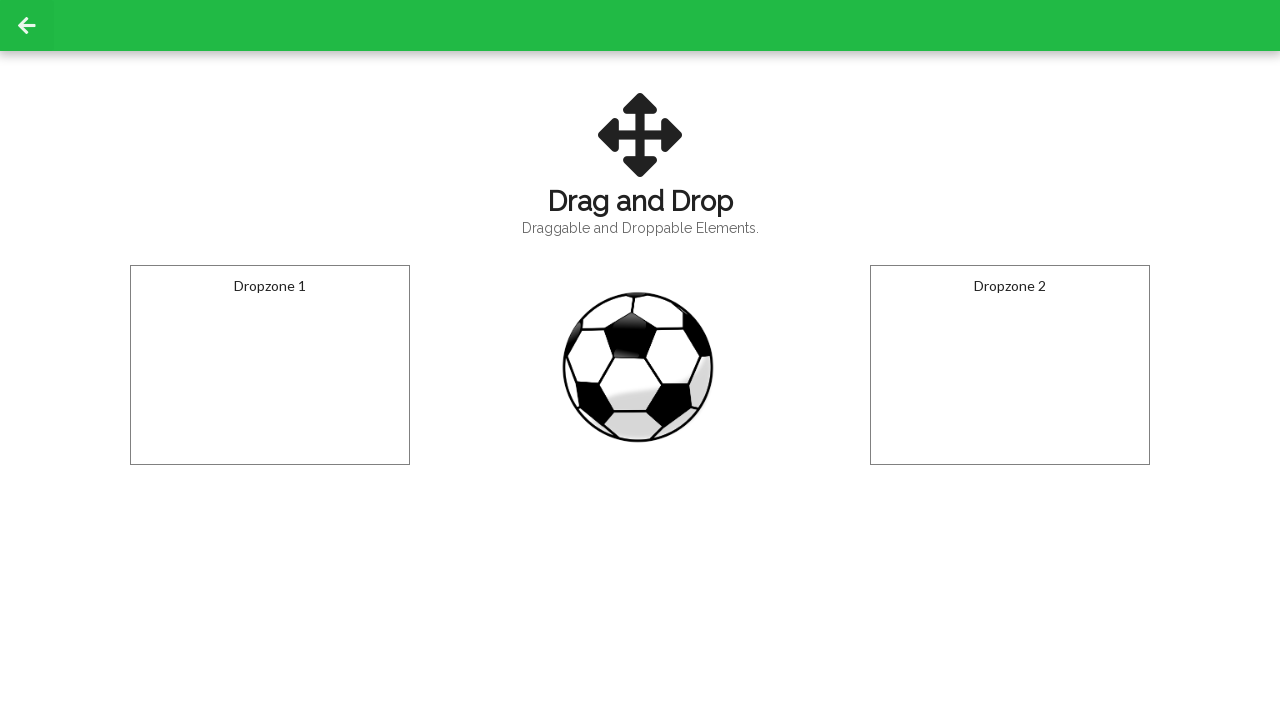

Pressed mouse button down on draggable element at (640, 365)
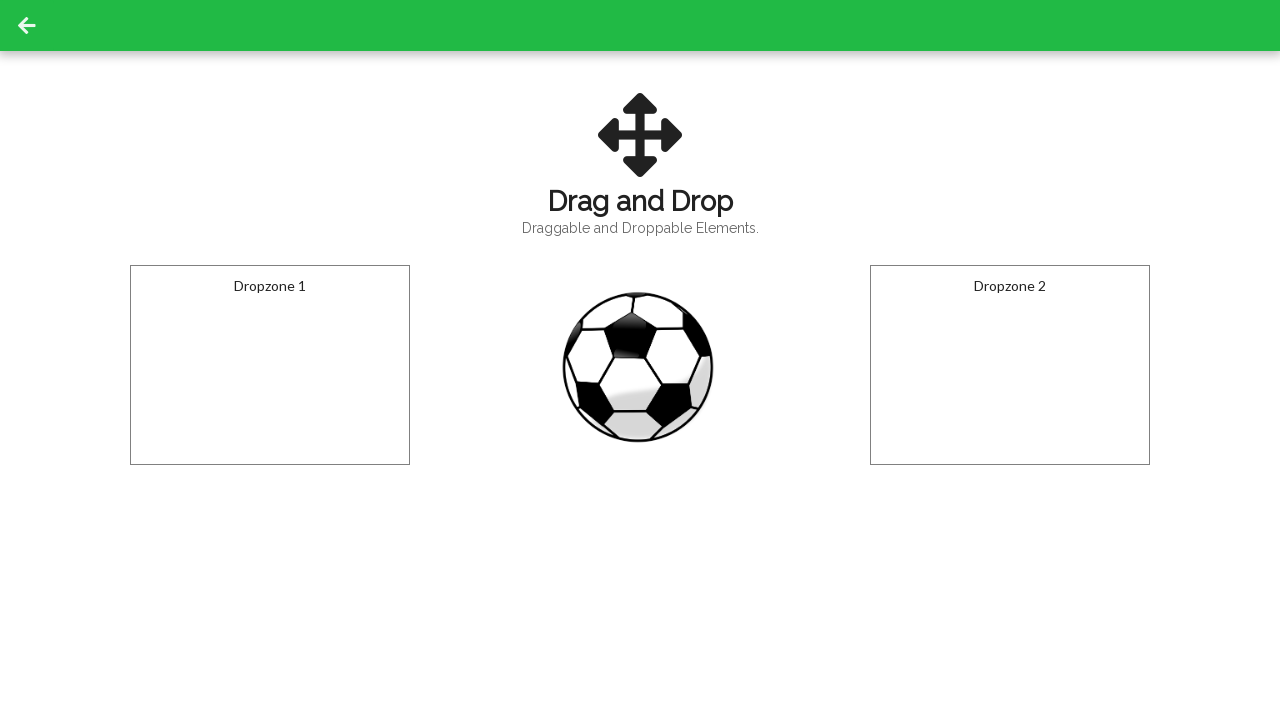

Dragged element to center of droppable zone at (270, 365)
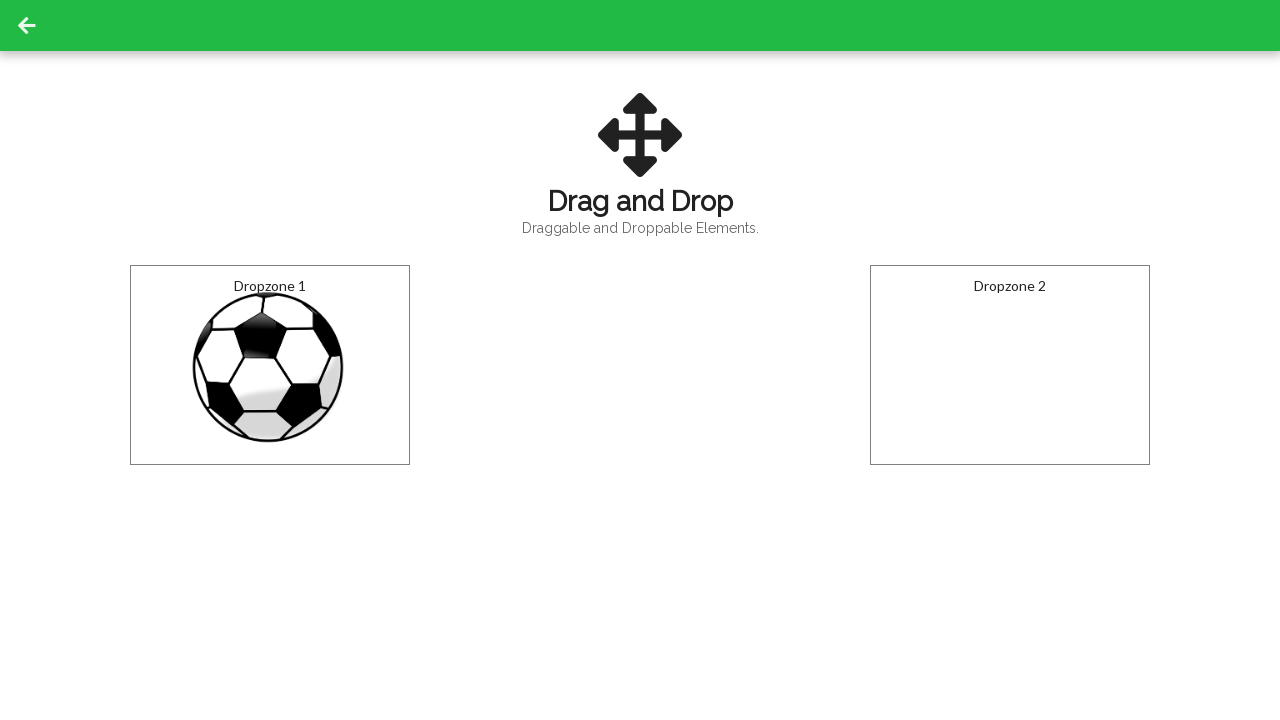

Released mouse button to drop element in first droppable zone at (270, 365)
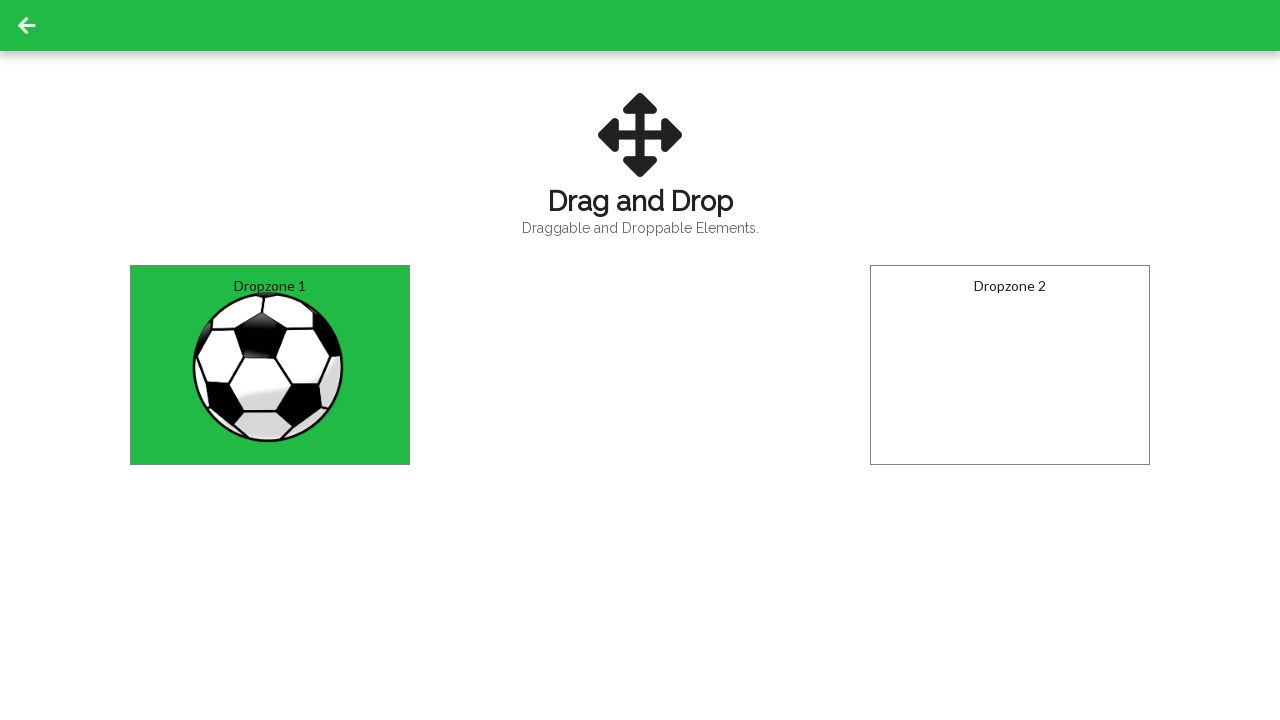

Located second drop zone element
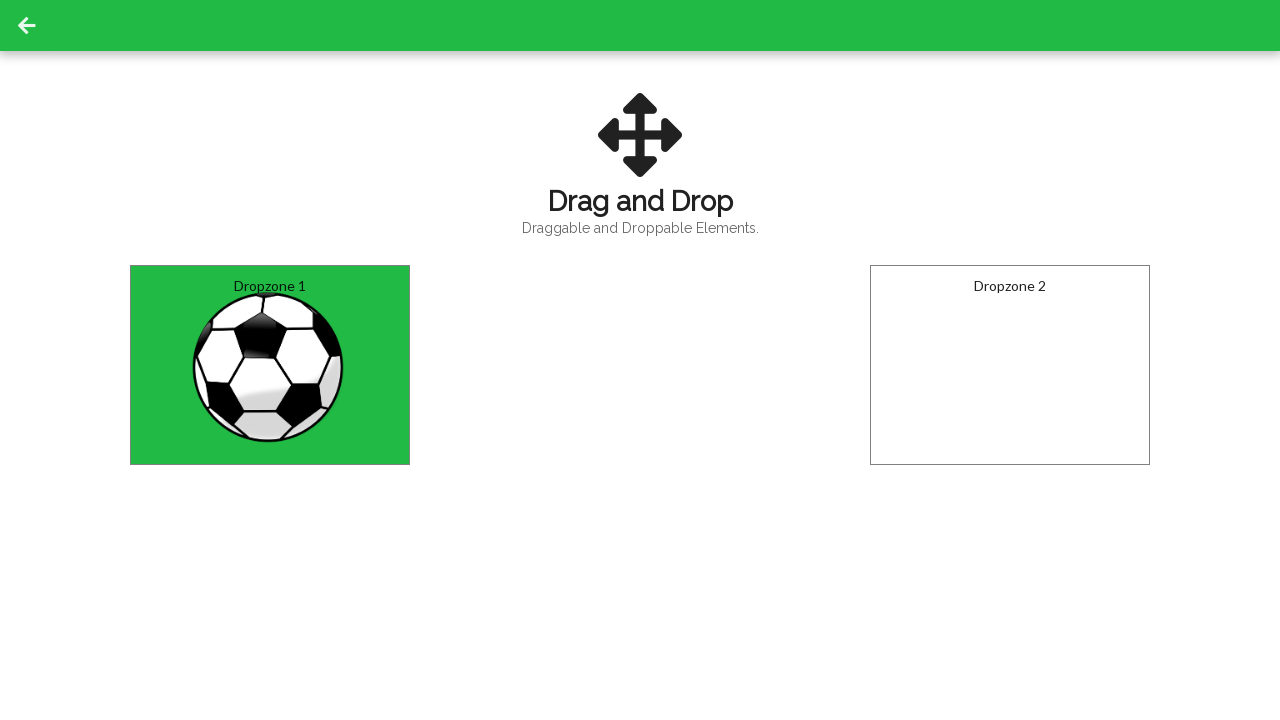

Retrieved updated bounding box for draggable element
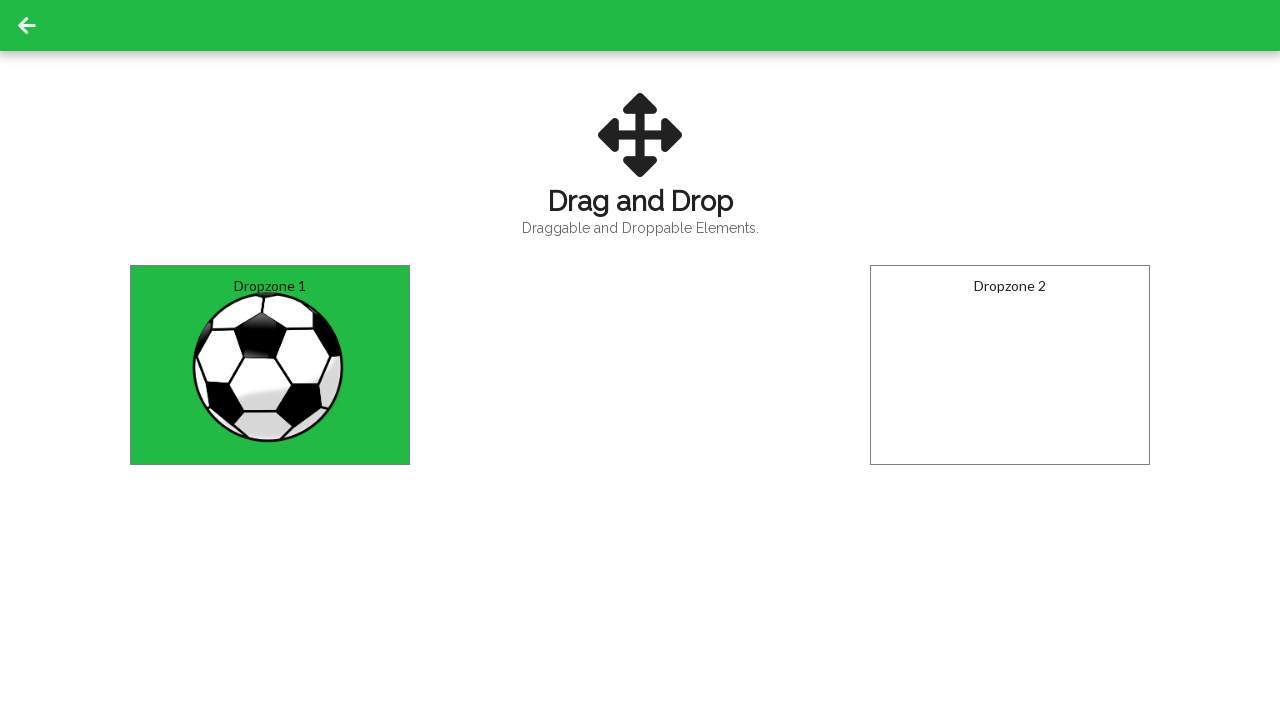

Retrieved bounding box for second drop zone
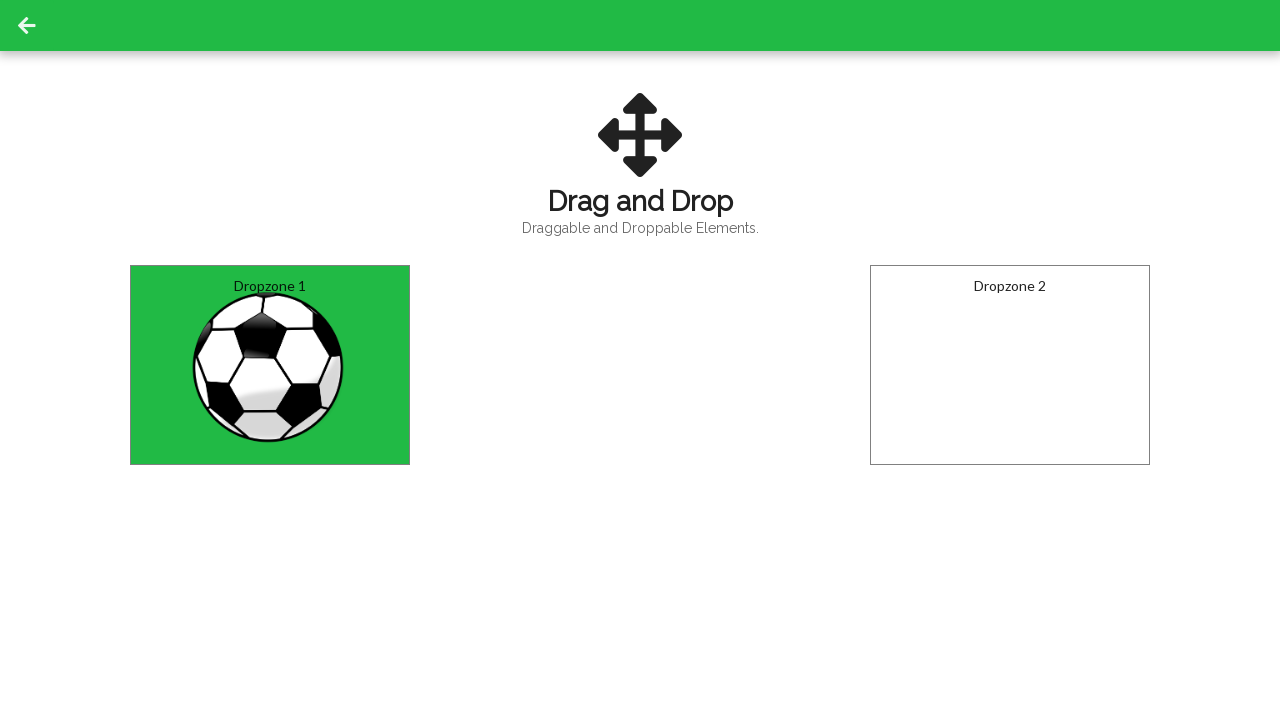

Moved mouse to center of draggable element for second drag at (270, 365)
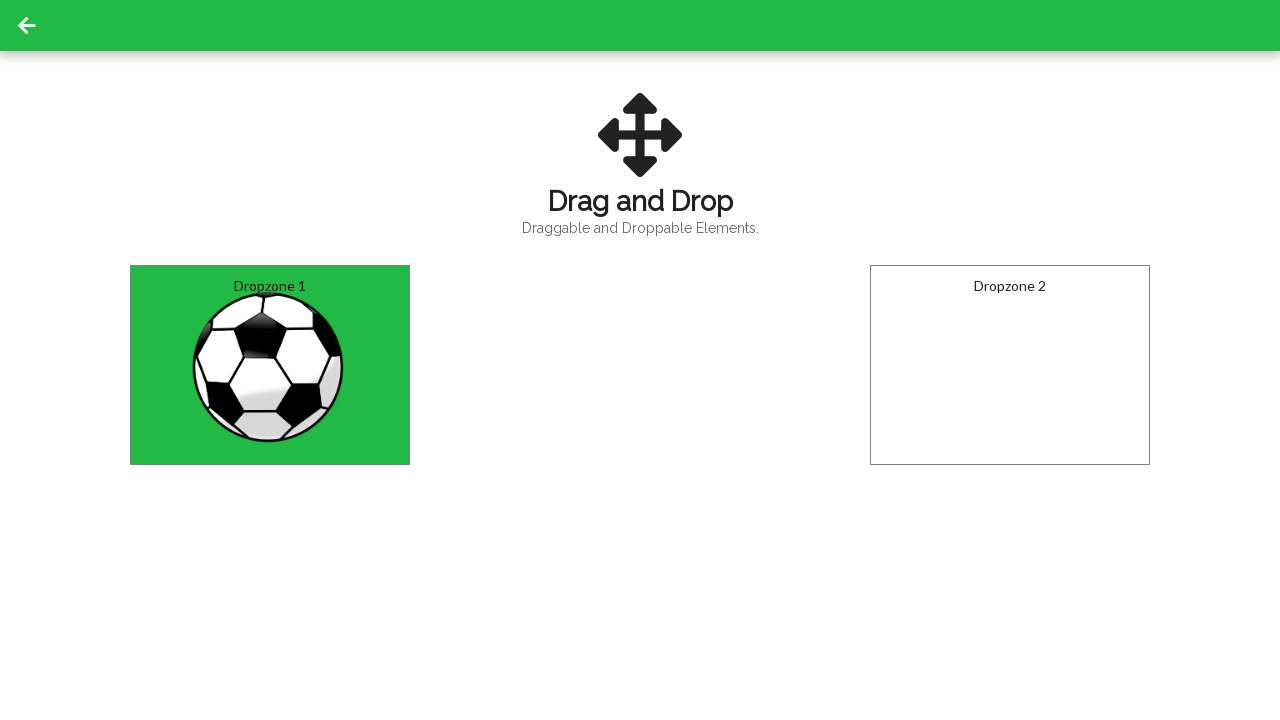

Pressed mouse button down on draggable element at (270, 365)
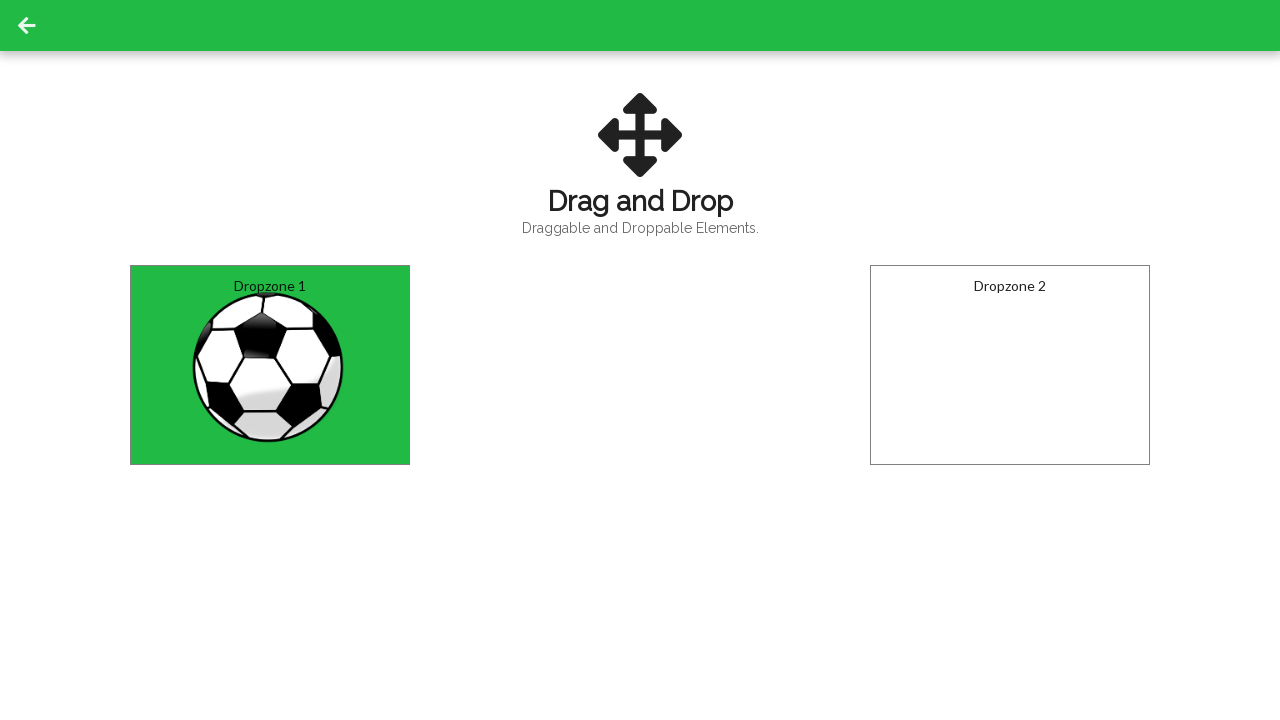

Dragged element to center of second drop zone at (1010, 365)
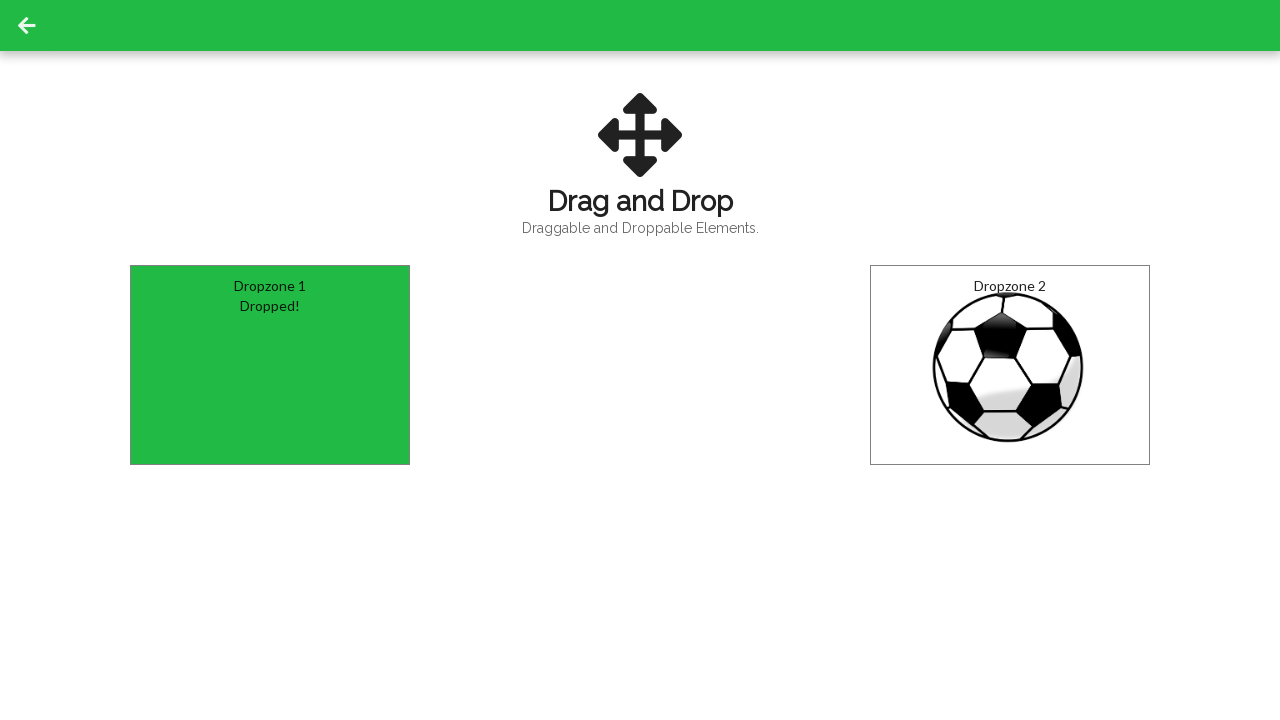

Released mouse button to drop element in second drop zone at (1010, 365)
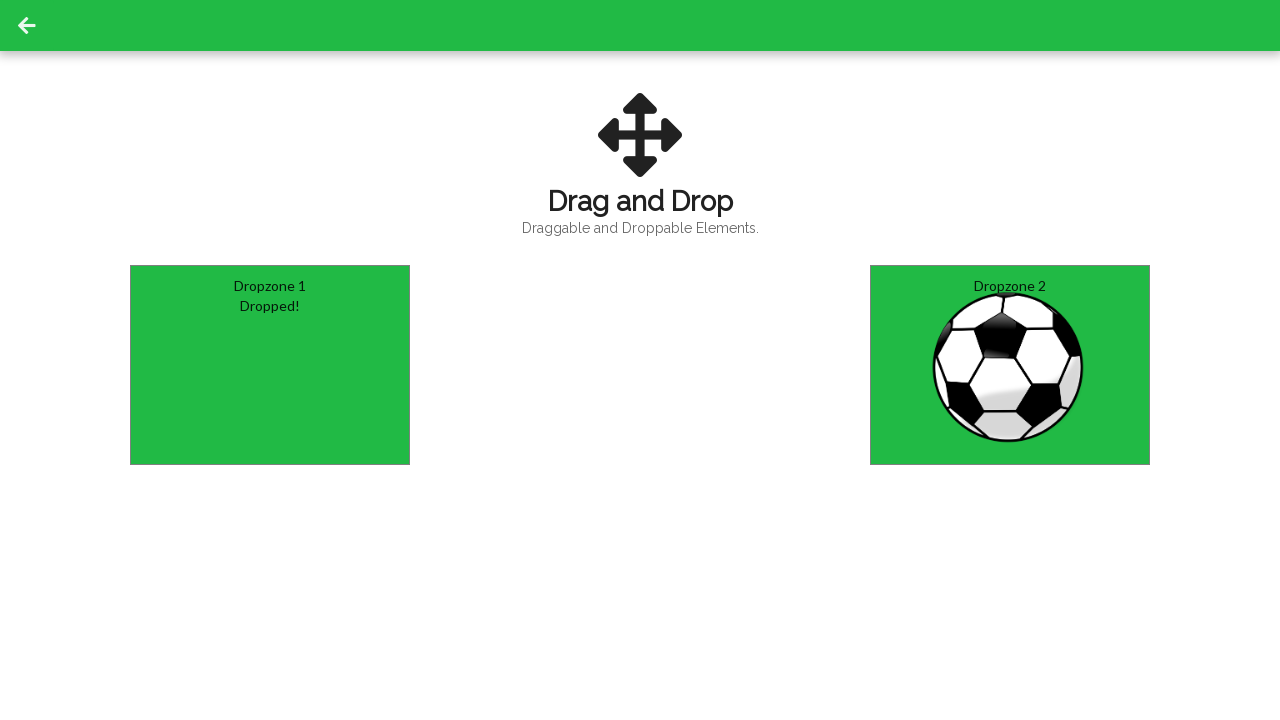

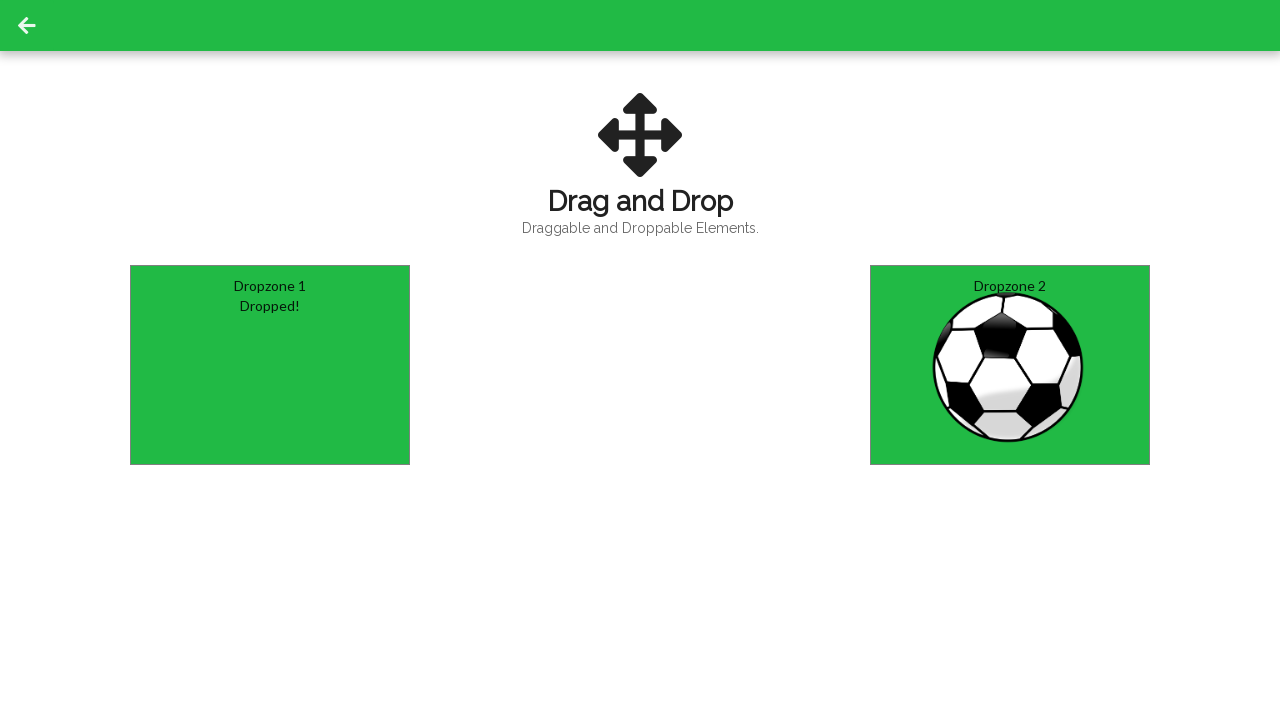